Tests window handling functionality by opening a new tab, switching to it, interacting with an alert, and then returning to the parent window

Starting URL: https://www.hyrtutorials.com/p/window-handles-practice.html

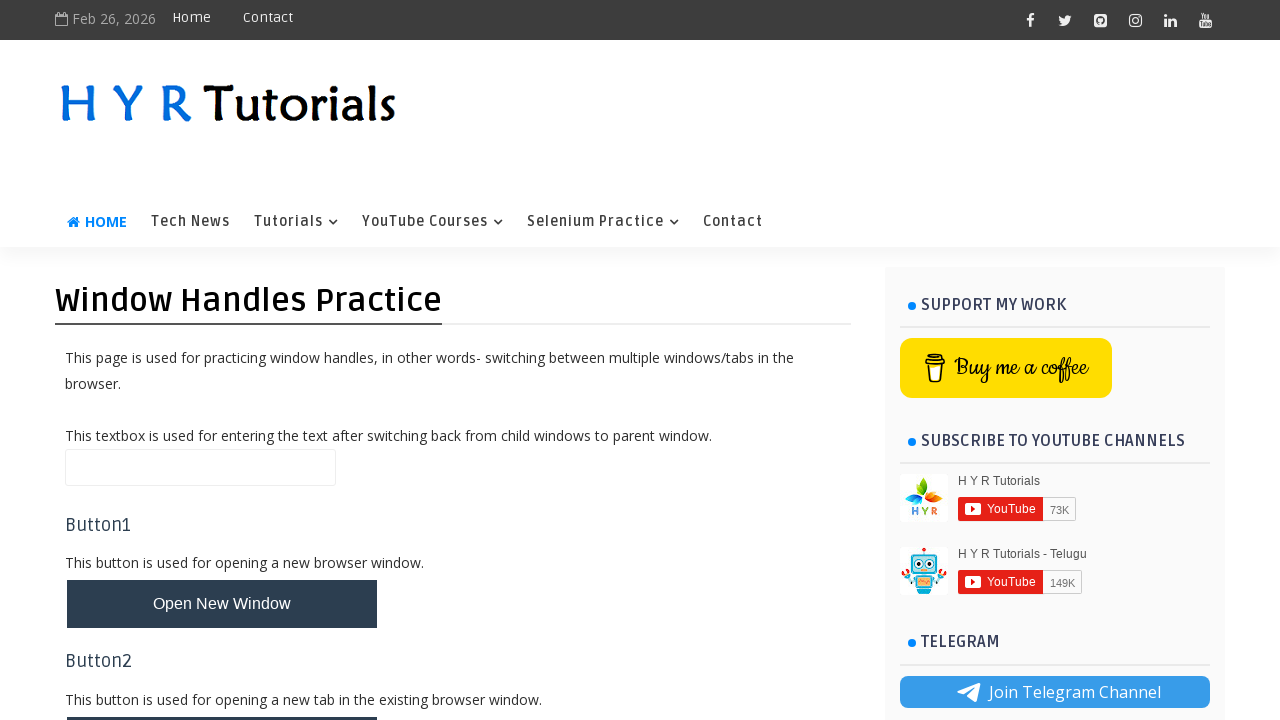

Clicked button to open new tab at (222, 696) on #newTabBtn
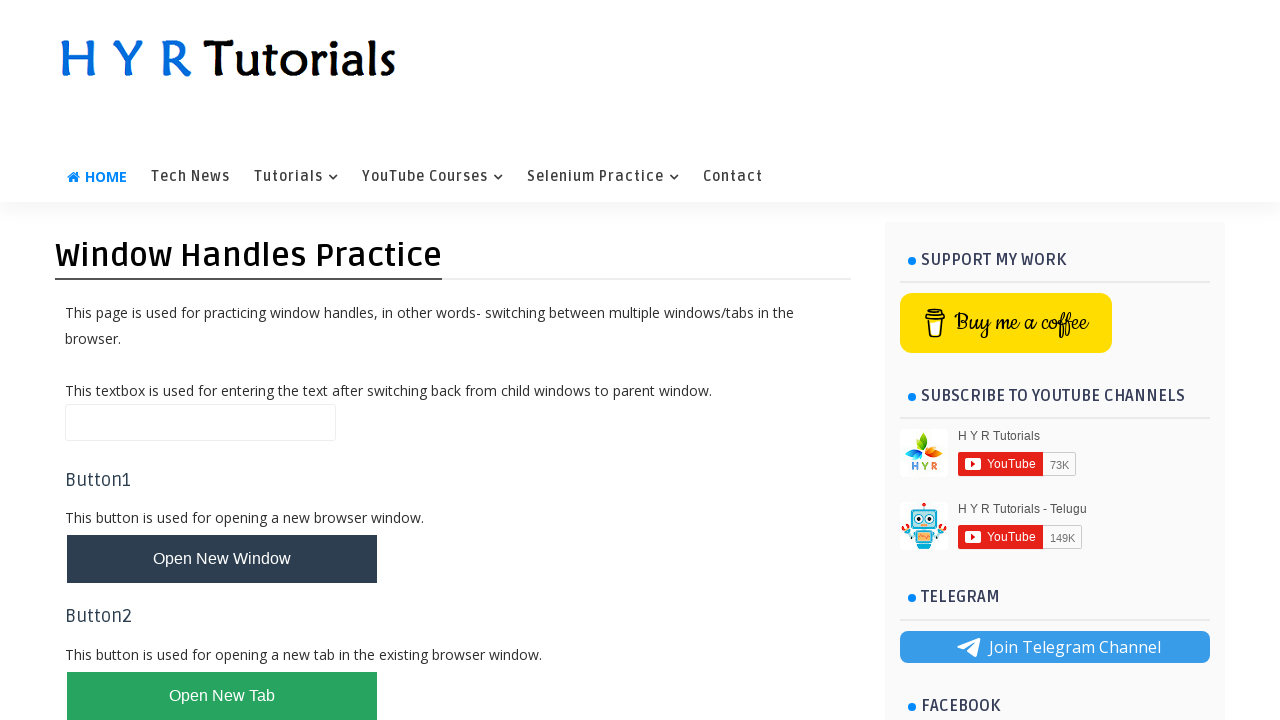

New tab opened and context captured at (222, 696) on #newTabBtn
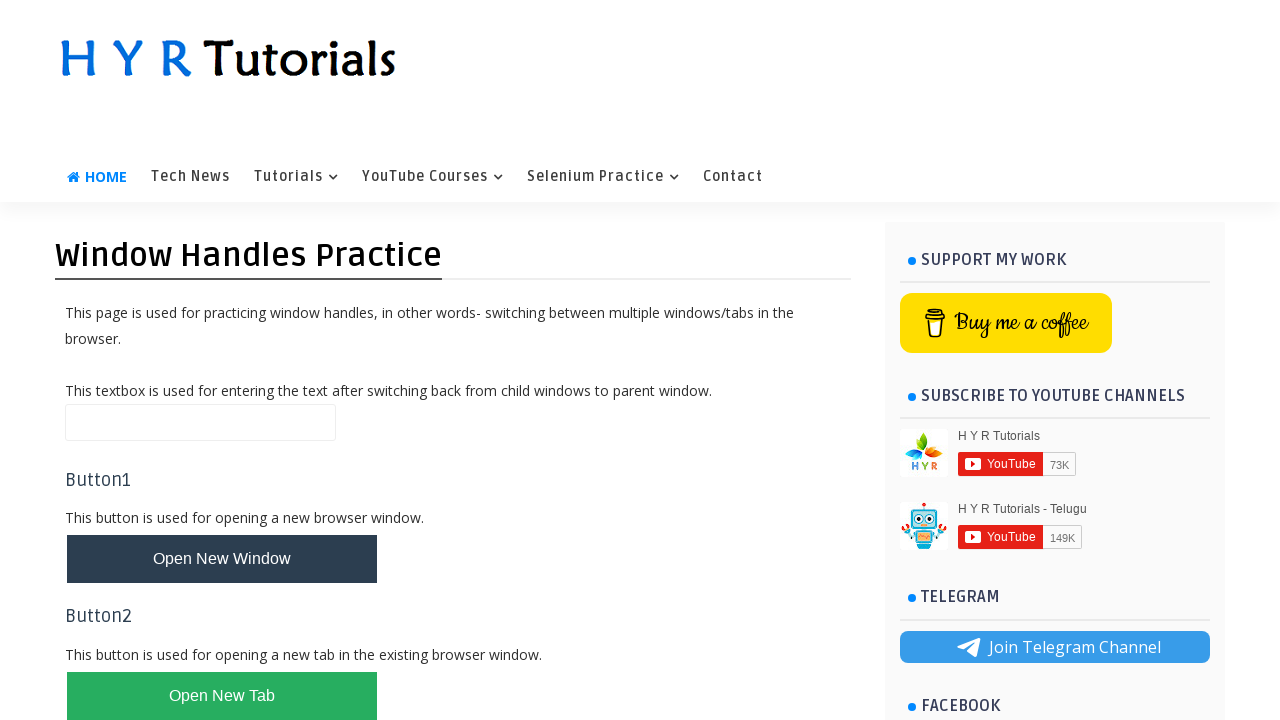

Switched to new page/tab
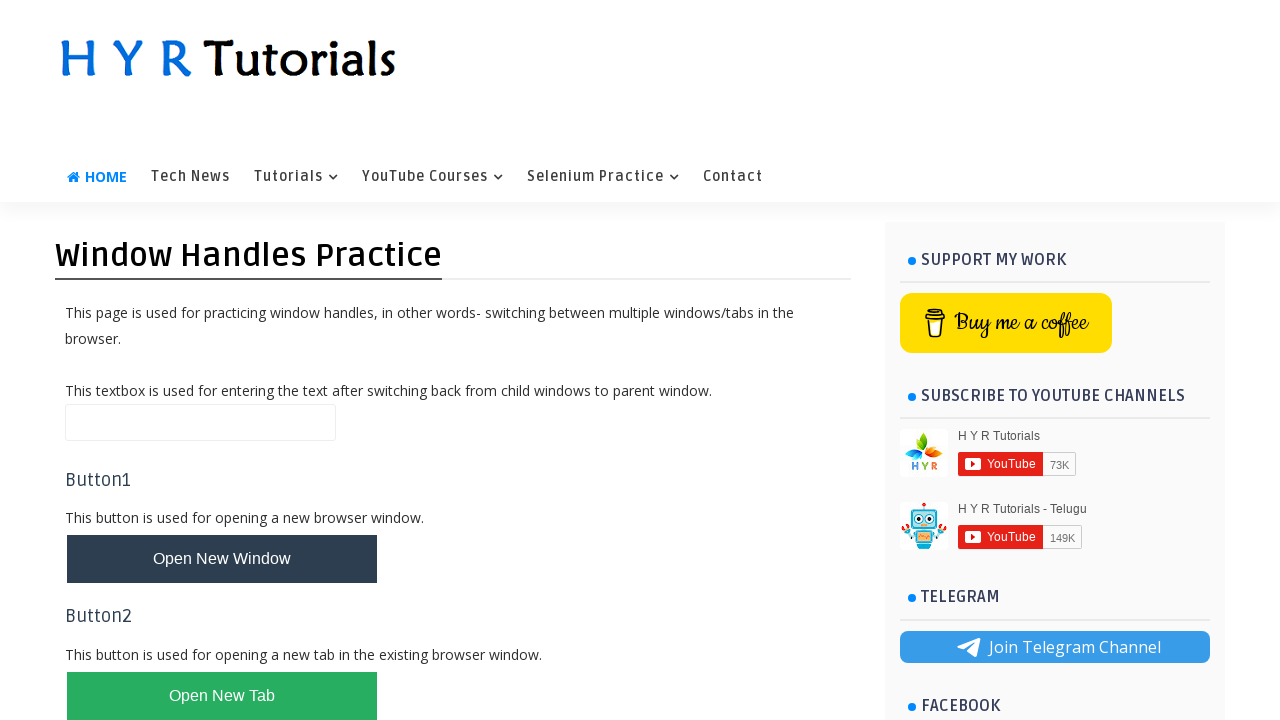

New page loaded completely
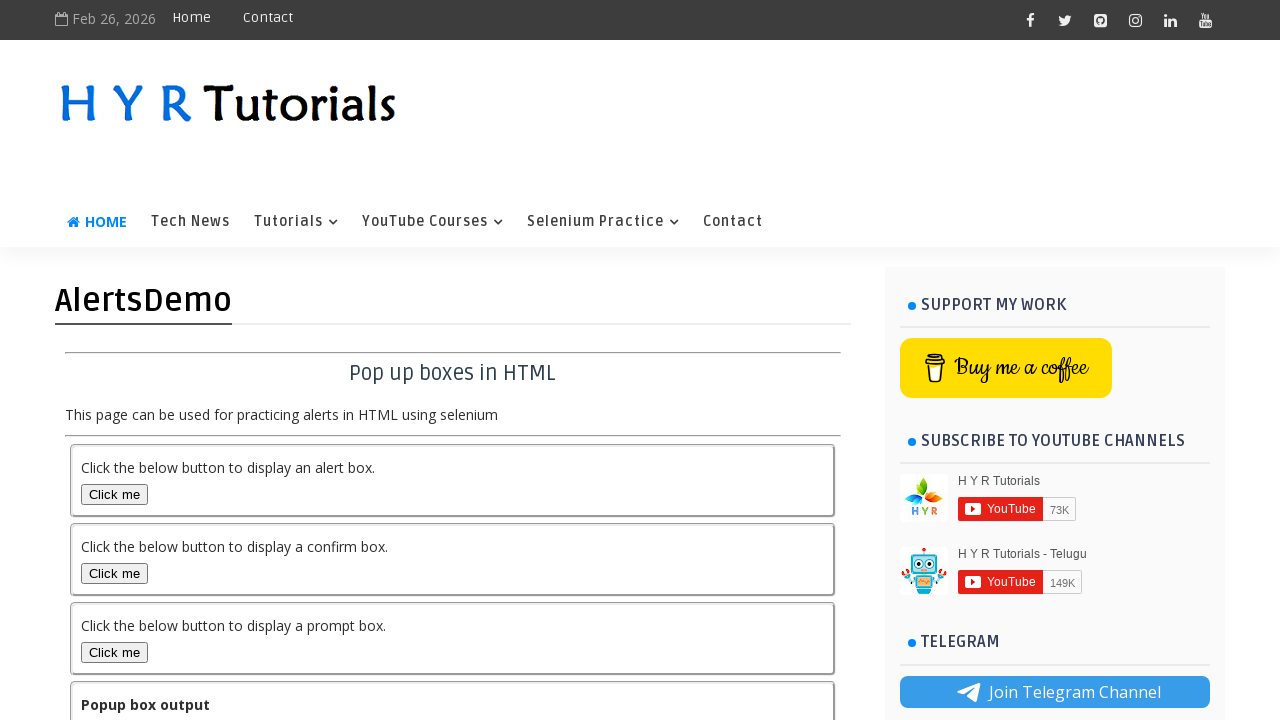

Alert dialog handler registered to auto-accept
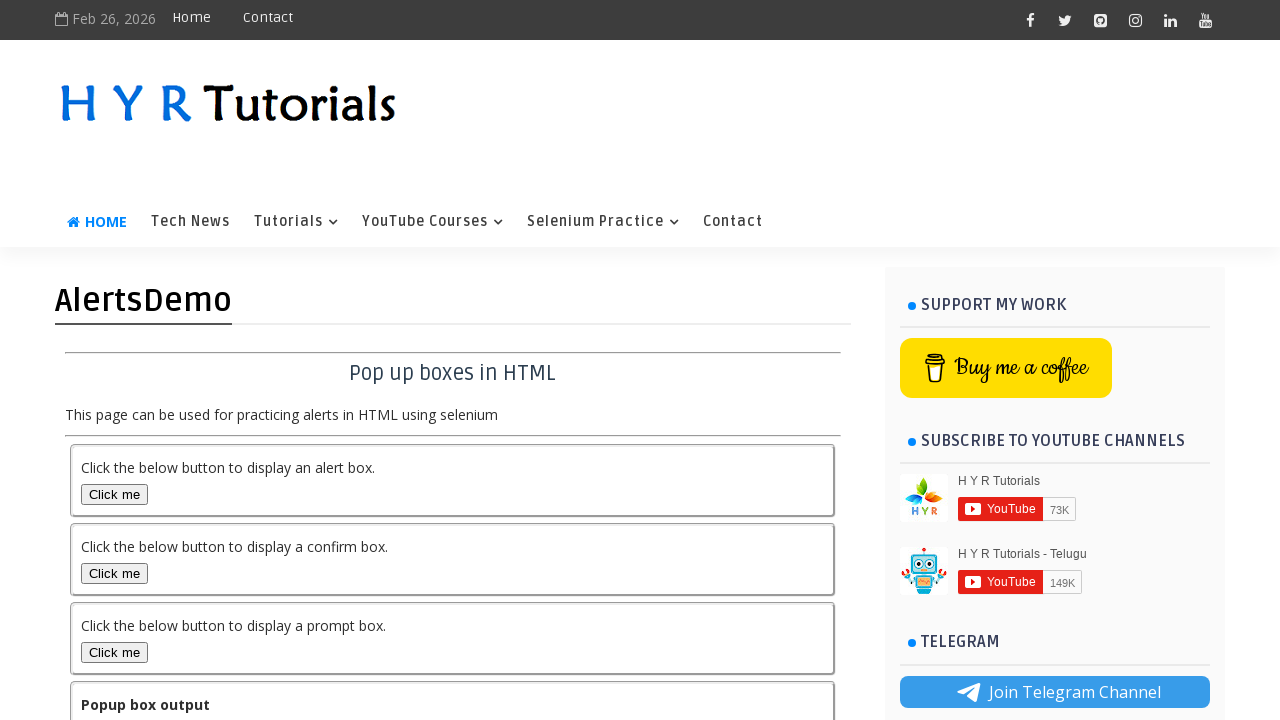

Clicked alert box button at (114, 494) on #alertBox
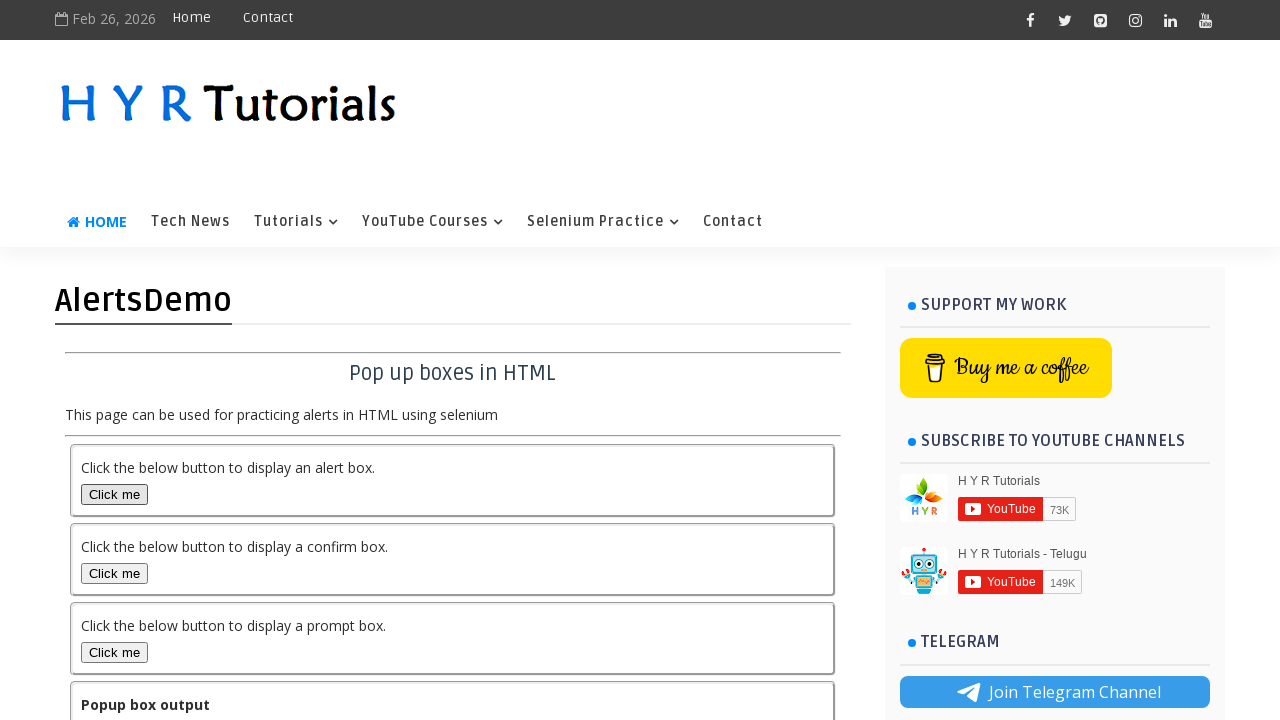

Closed the new tab
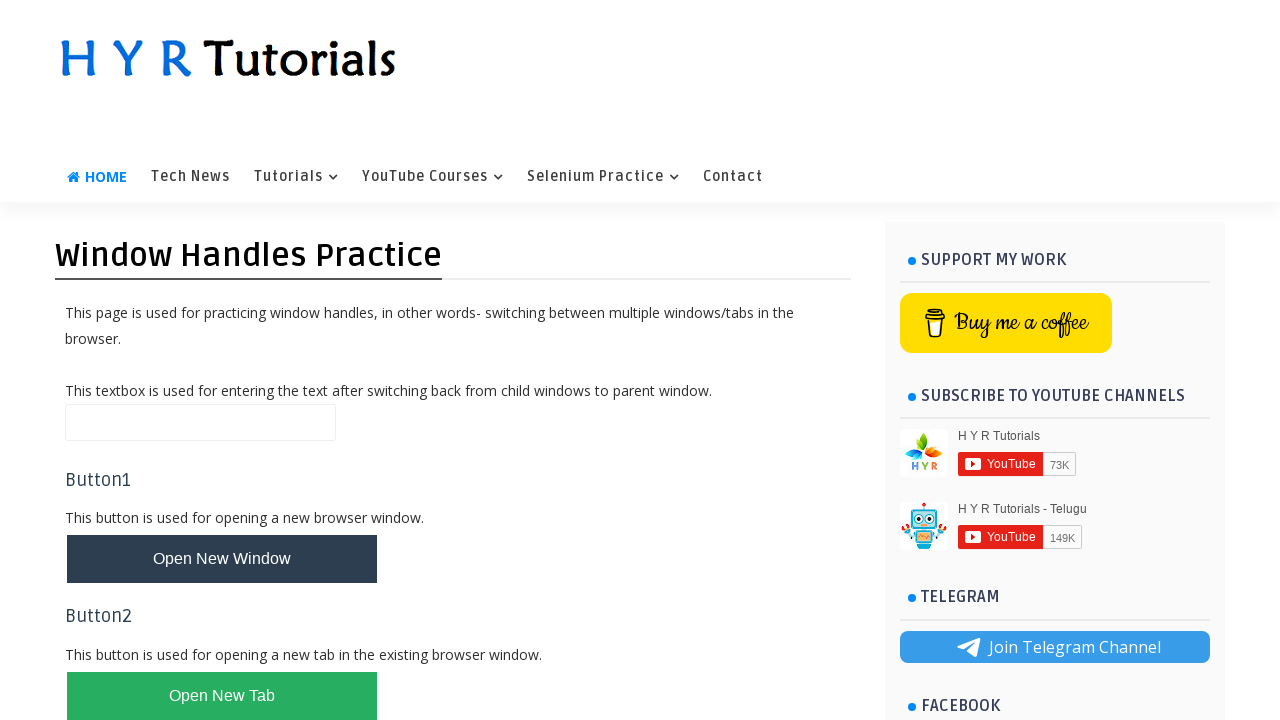

Parent page loaded and regained focus
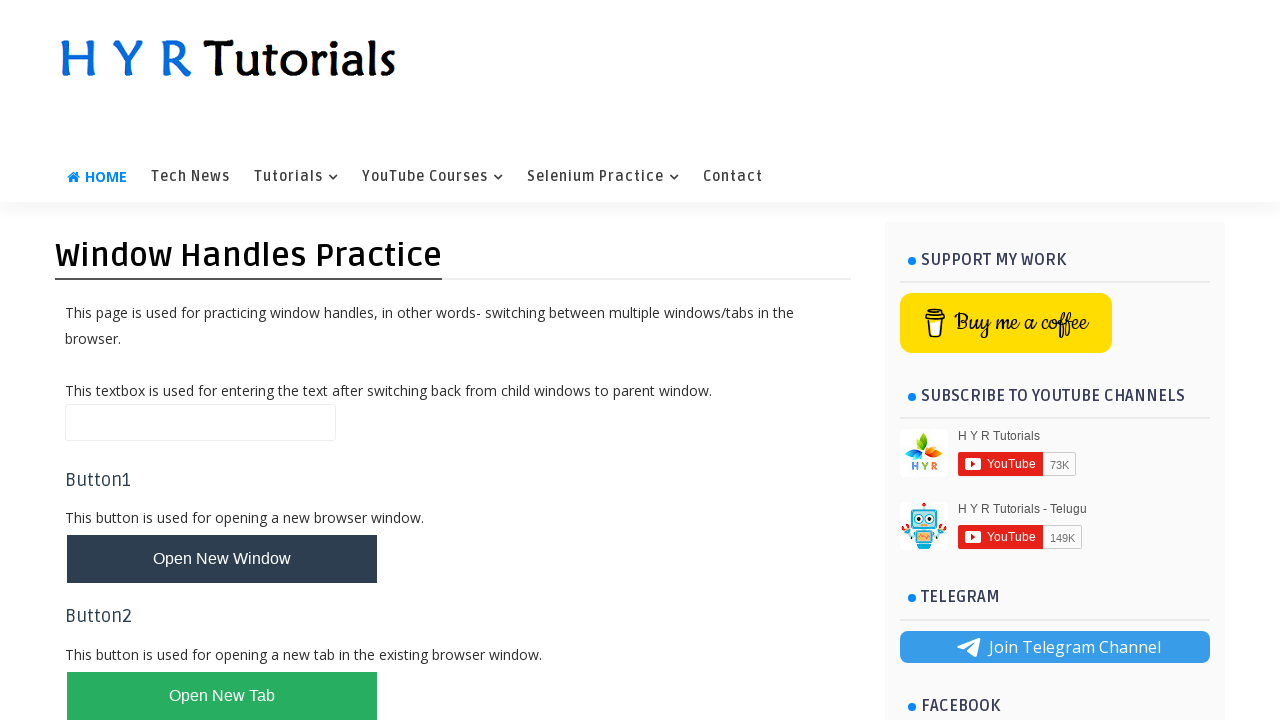

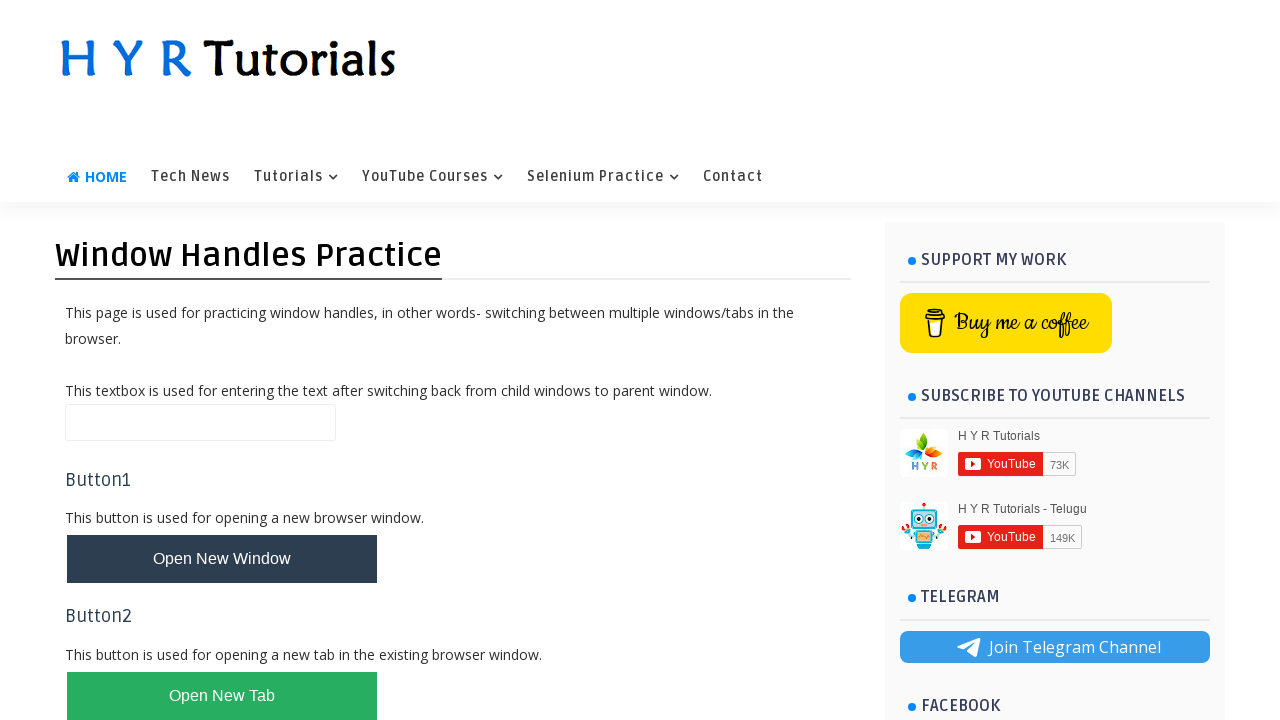